Clicks on the Success button on the buttons demo page

Starting URL: https://formy-project.herokuapp.com/buttons

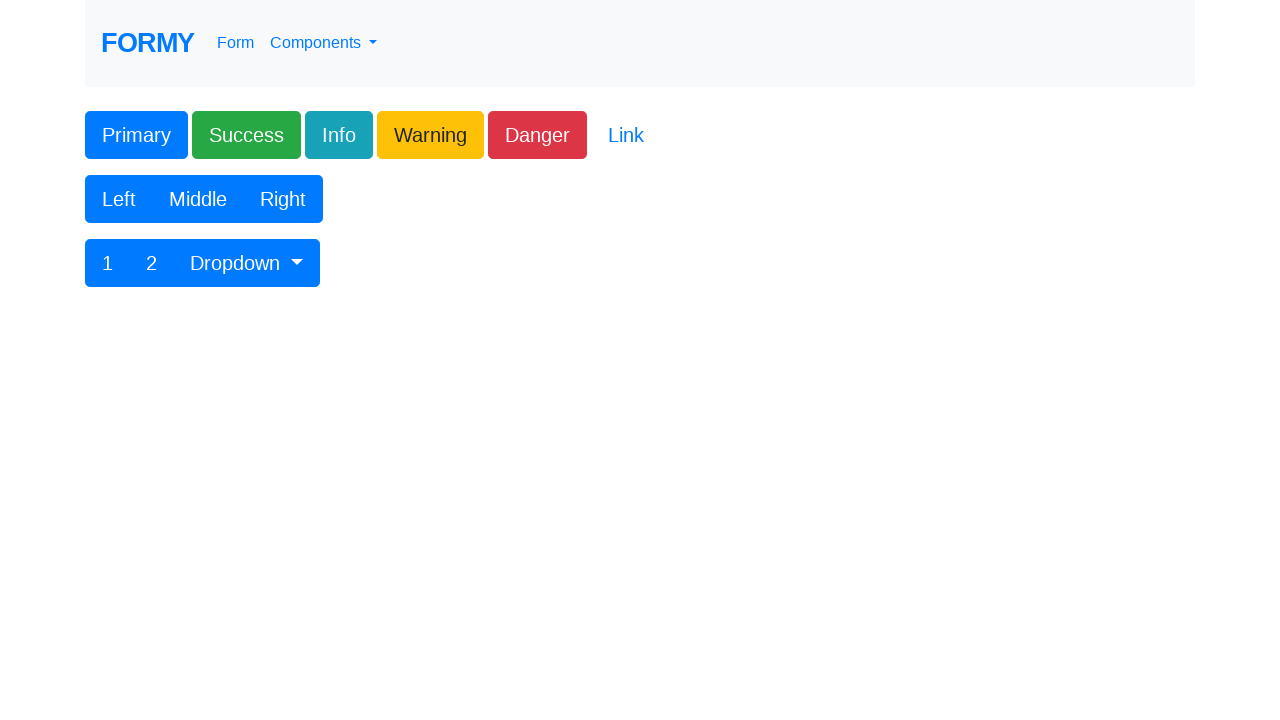

Navigated to buttons demo page
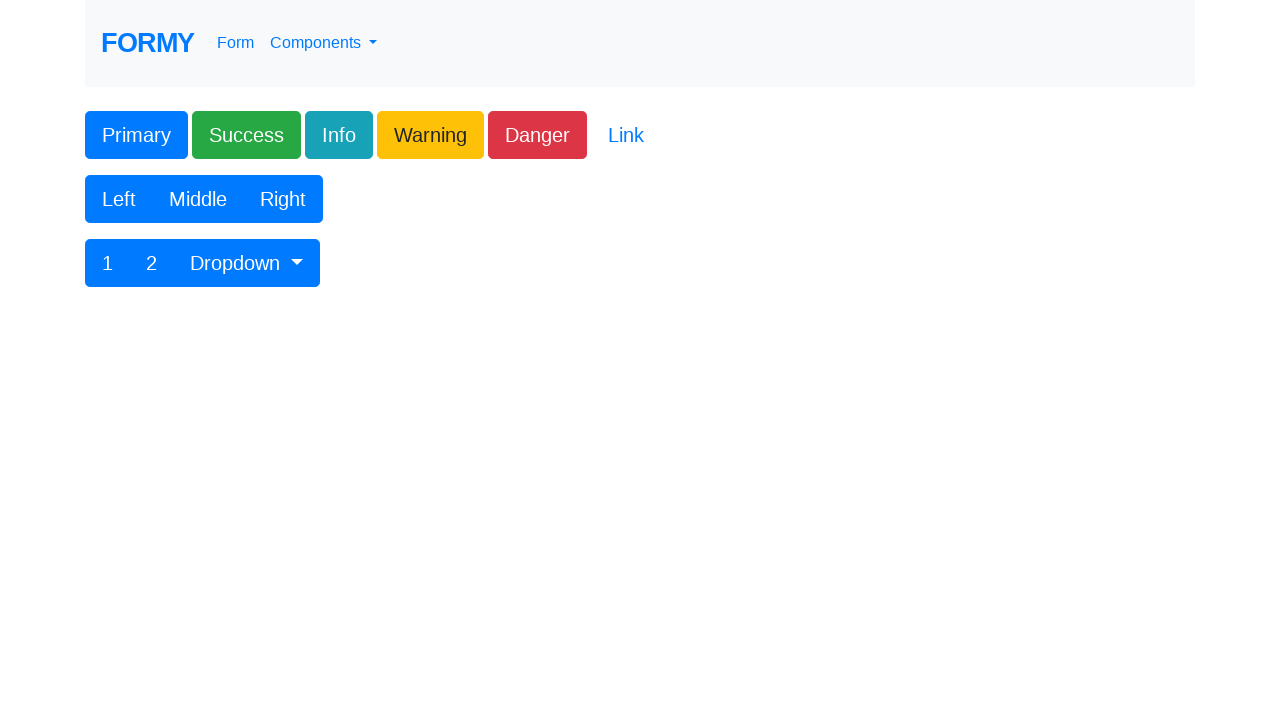

Clicked on the Success button at (246, 135) on .btn-success
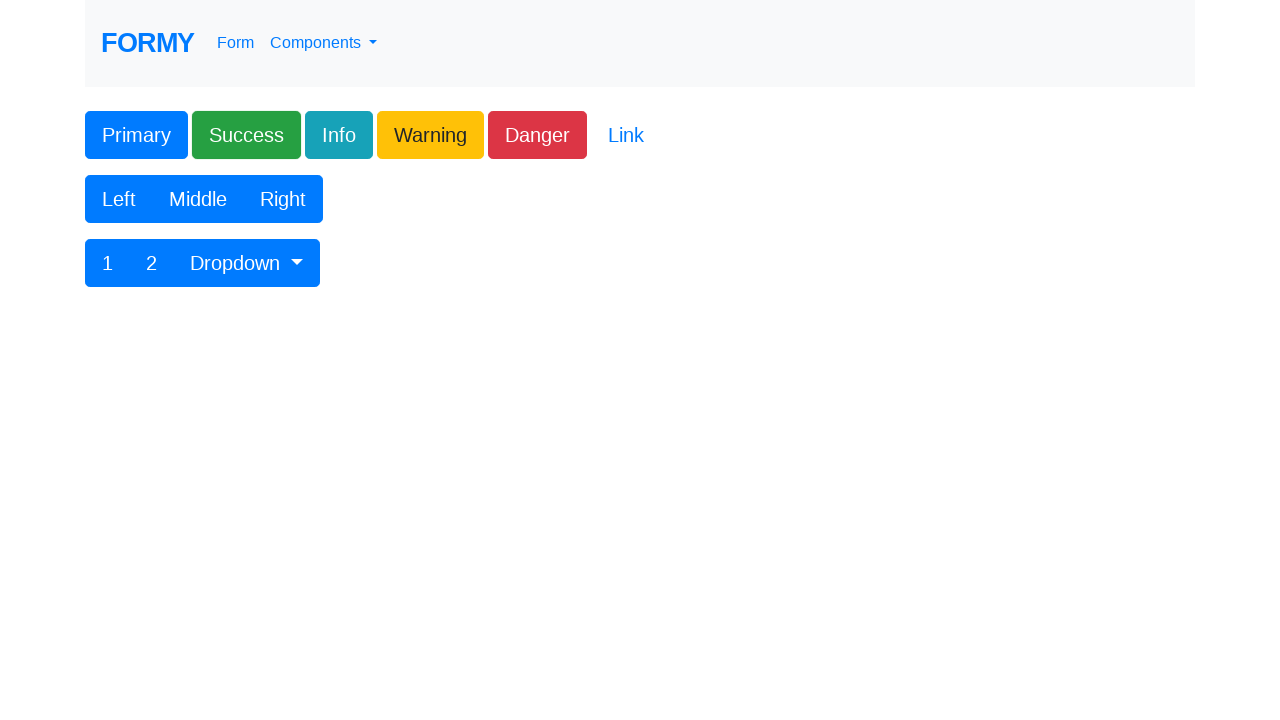

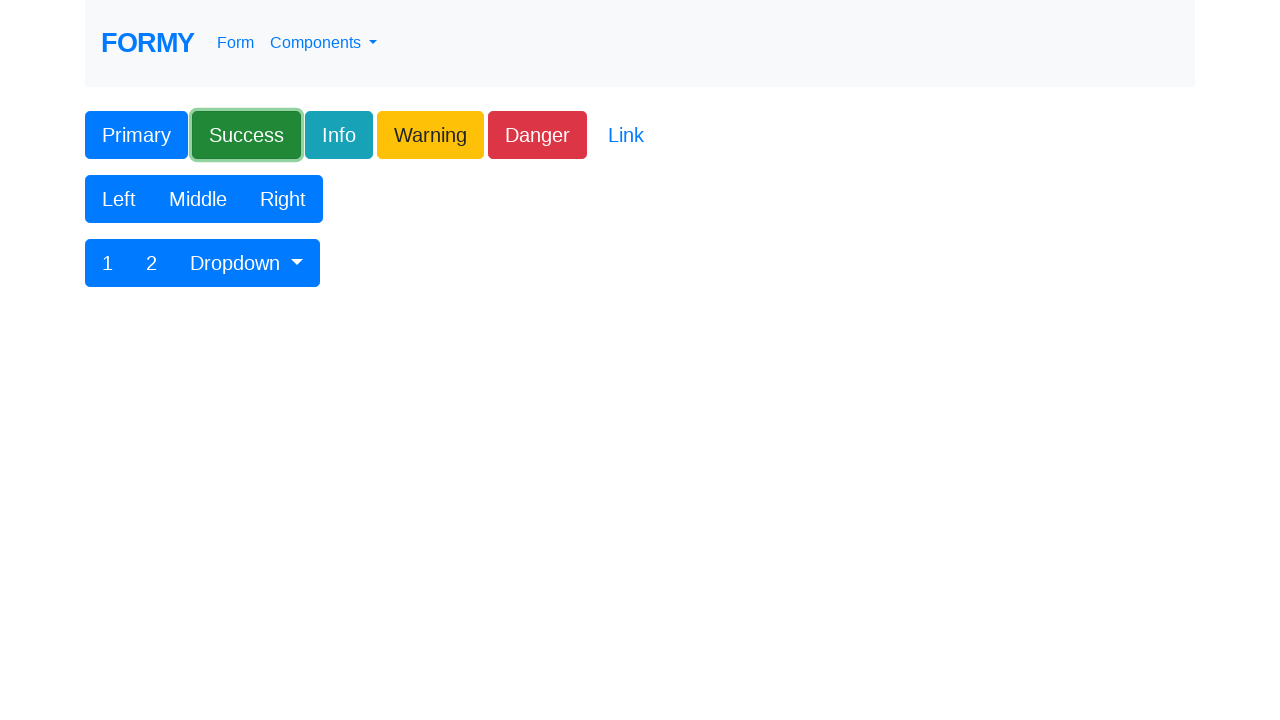